Tests form filling functionality by entering first name and last name fields, then clearing the first name field

Starting URL: https://formy-project.herokuapp.com/form

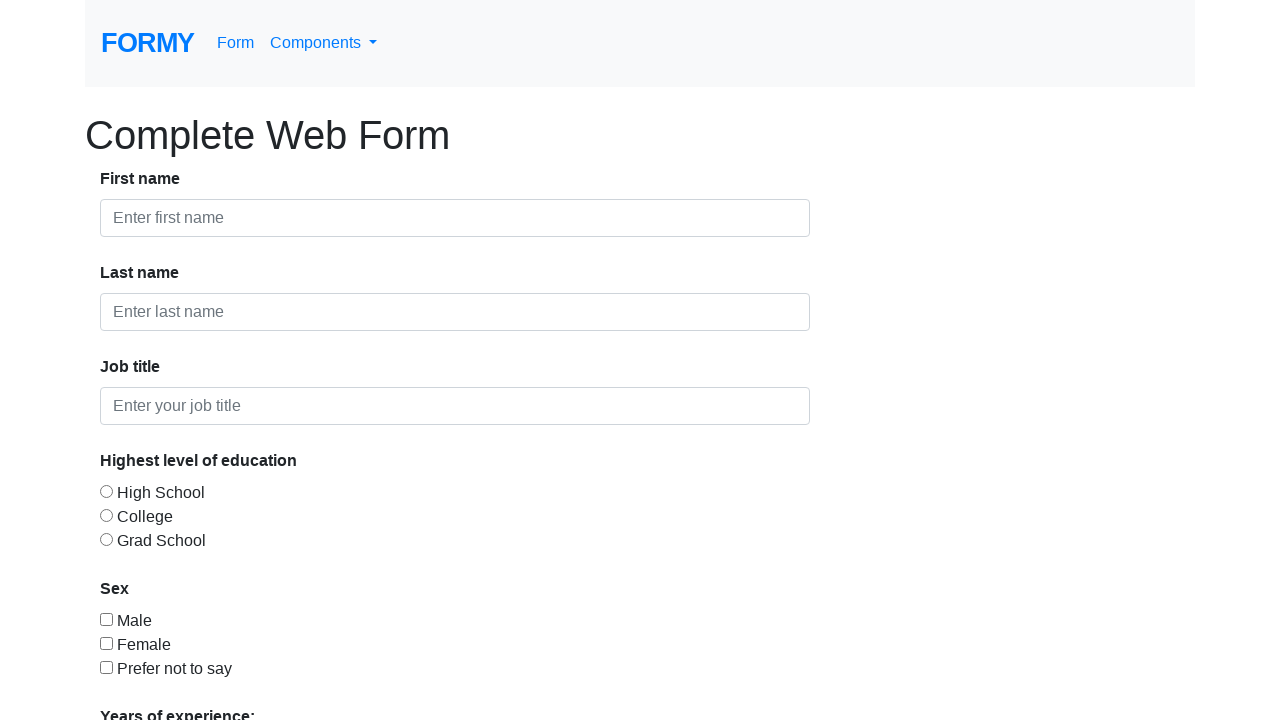

Filled first name field with 'Elena' on #first-name
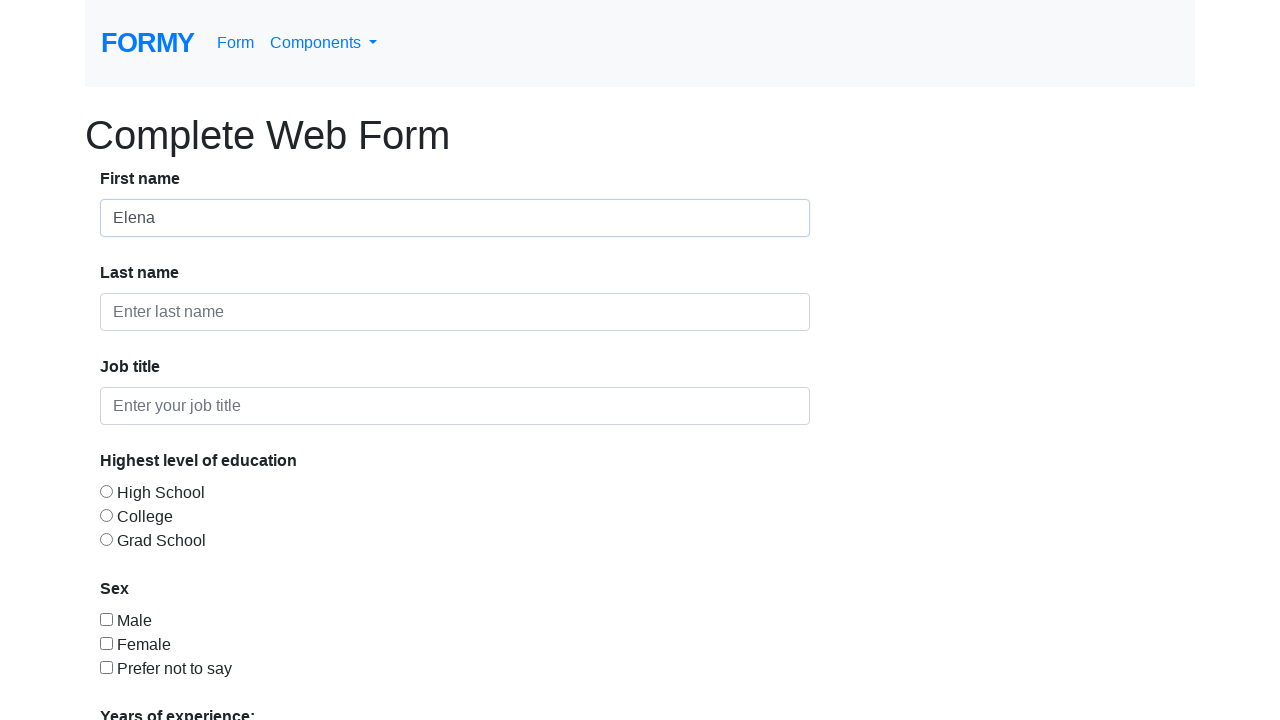

Filled last name field with 'Popescu' on #last-name
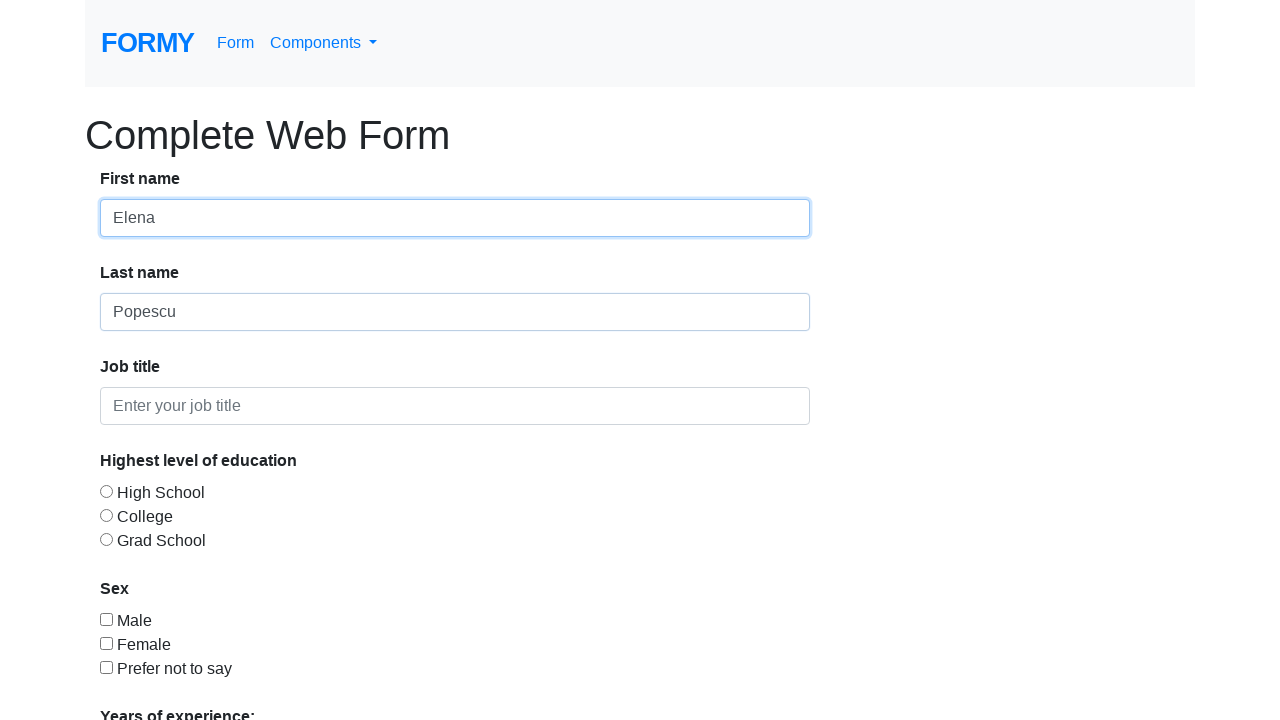

Cleared first name field on #first-name
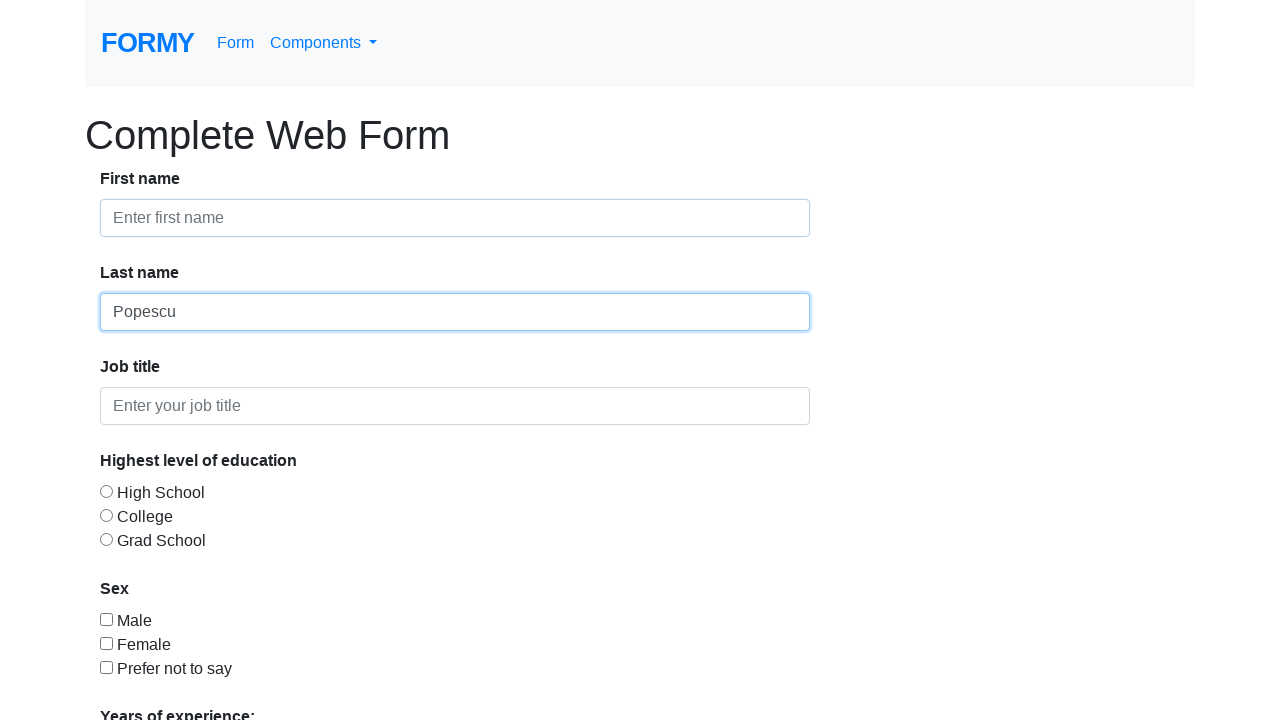

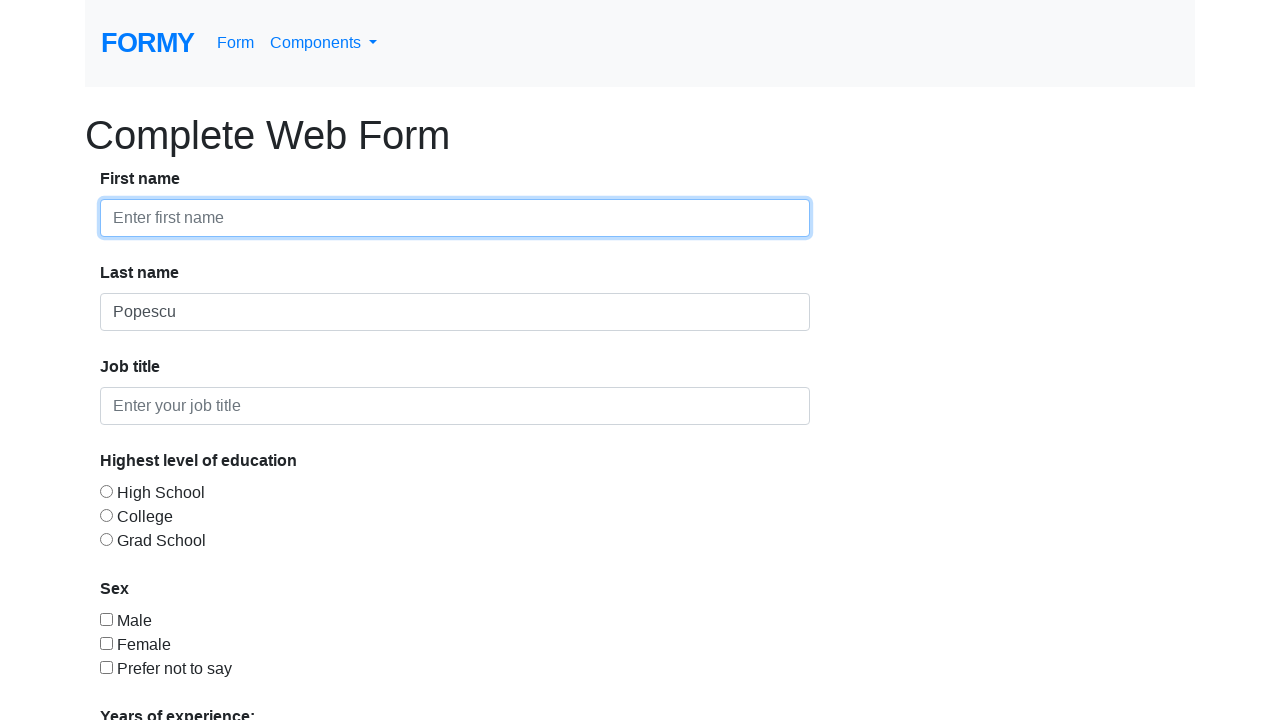